Tests that the University of Moratuwa homepage has the correct title by verifying the page title matches the expected value.

Starting URL: https://uom.lk/

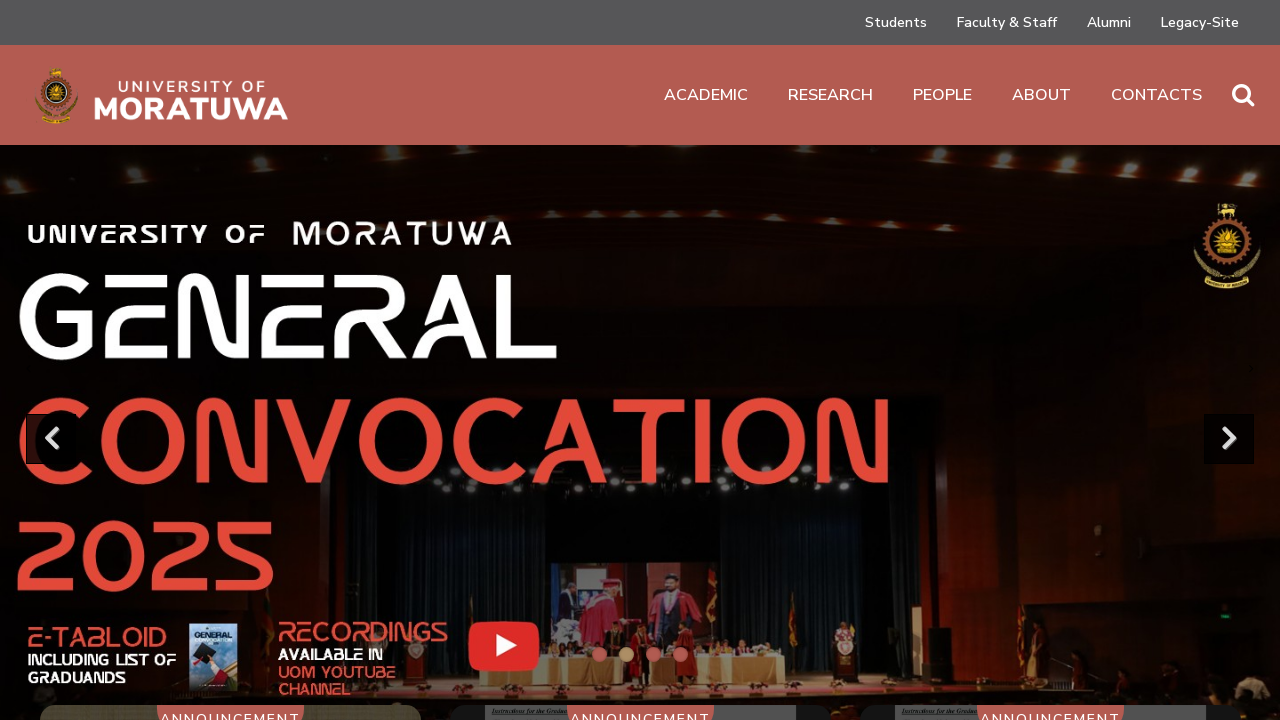

Navigated to University of Moratuwa homepage
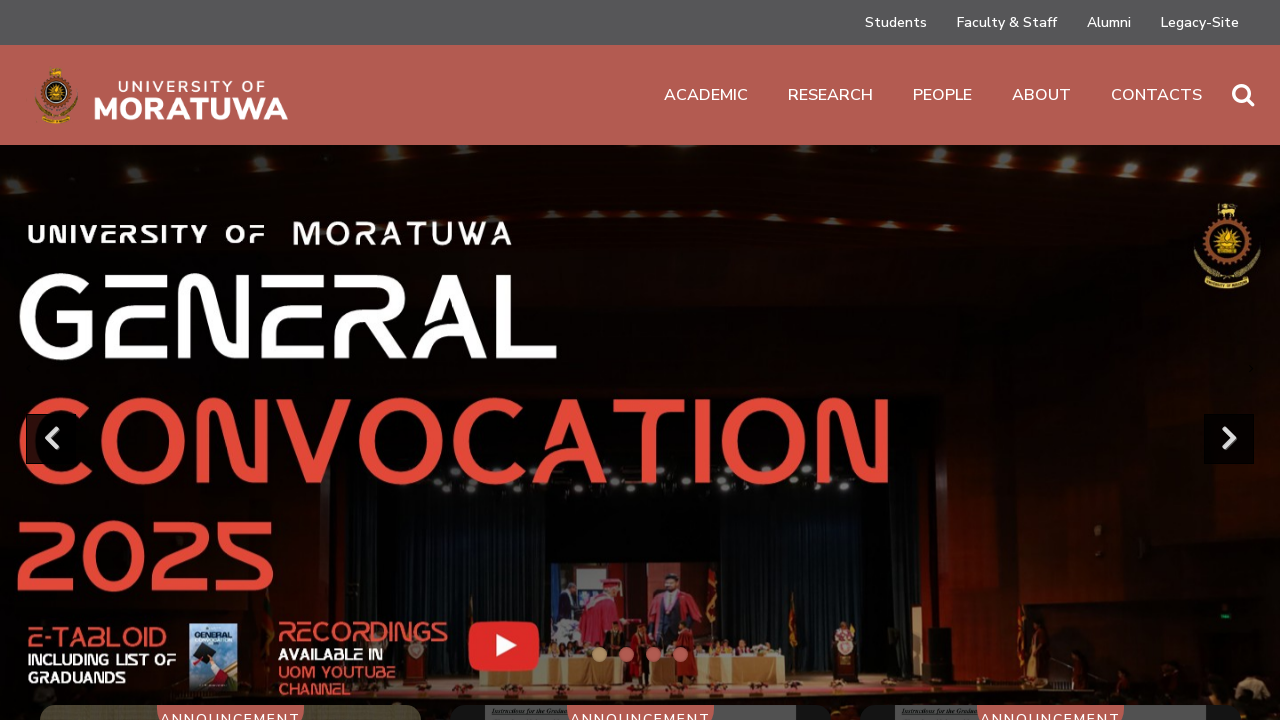

Retrieved page title: 'University Of Moratuwa'
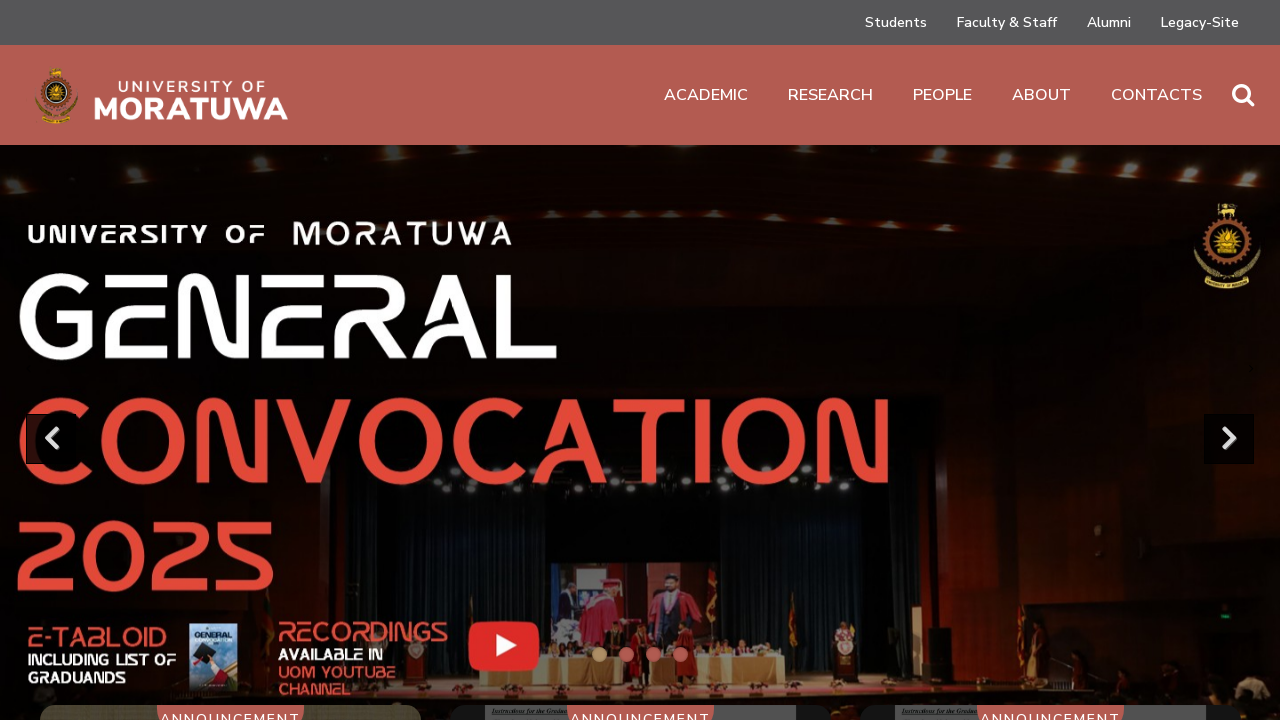

Verified page title matches expected value 'University Of Moratuwa'
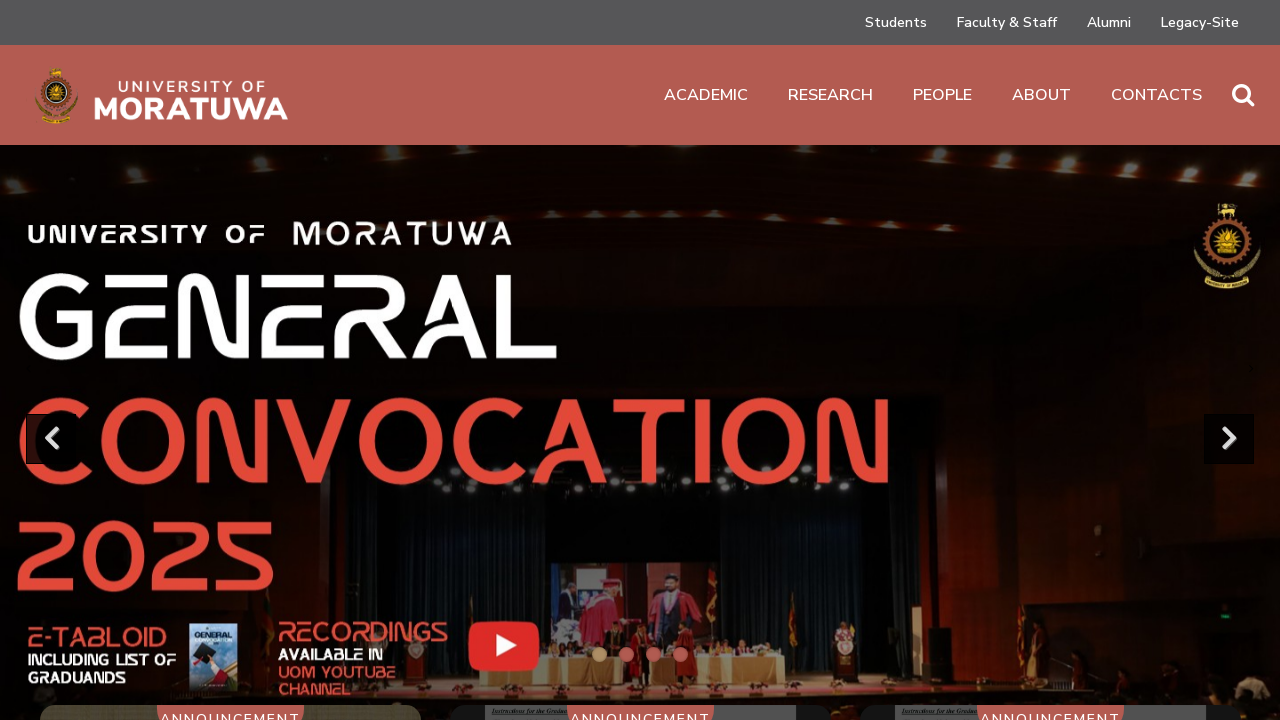

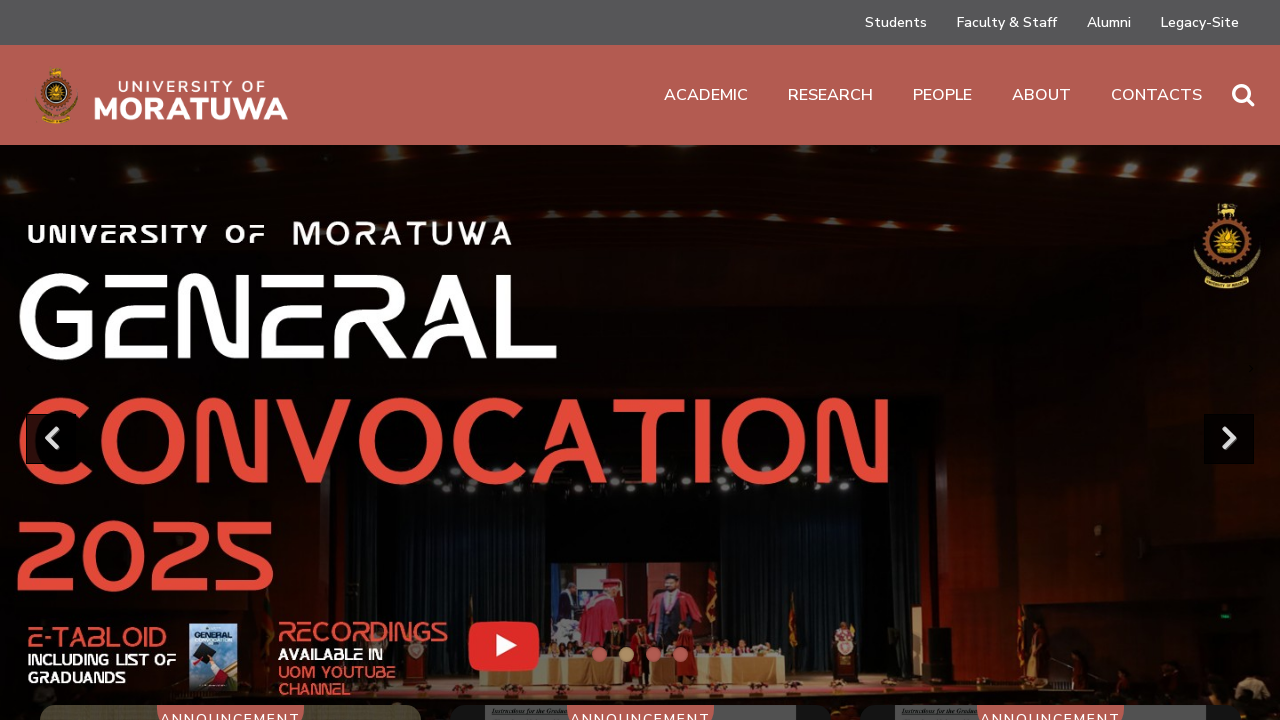